Tests a wait scenario by clicking a verify button and checking for a success message

Starting URL: http://suninjuly.github.io/wait1.html

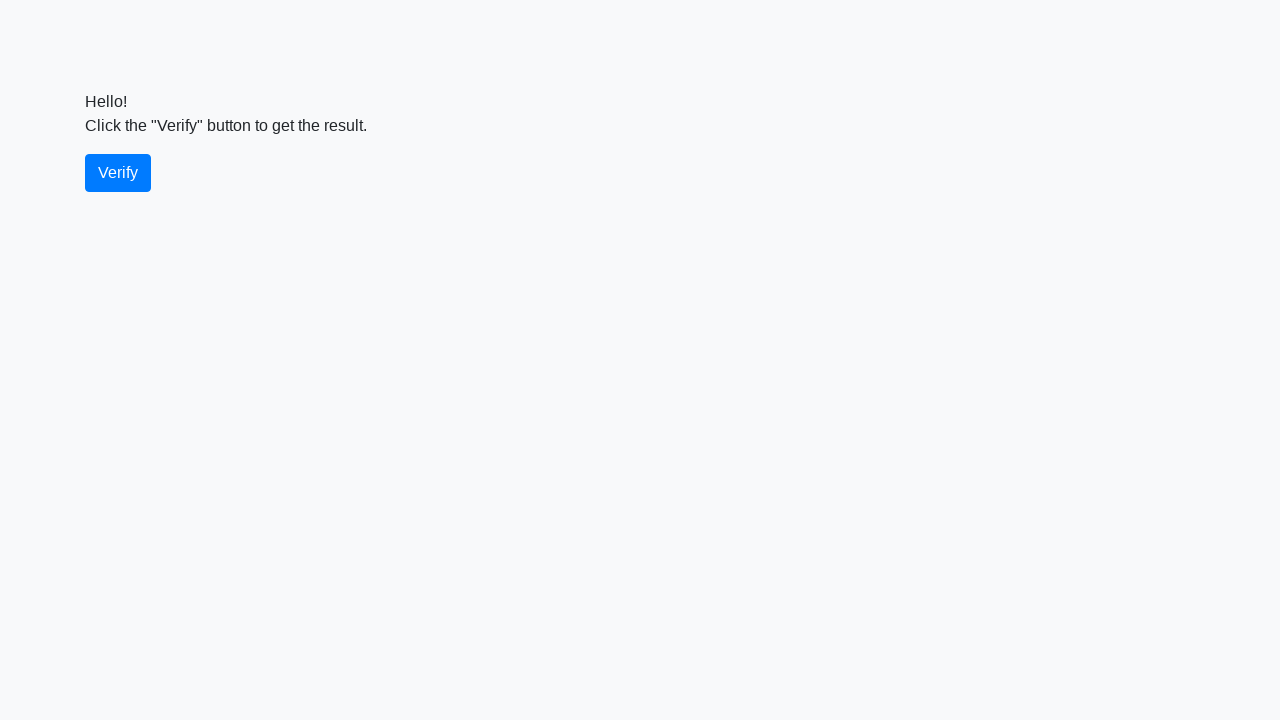

Clicked the verify button at (118, 173) on #verify
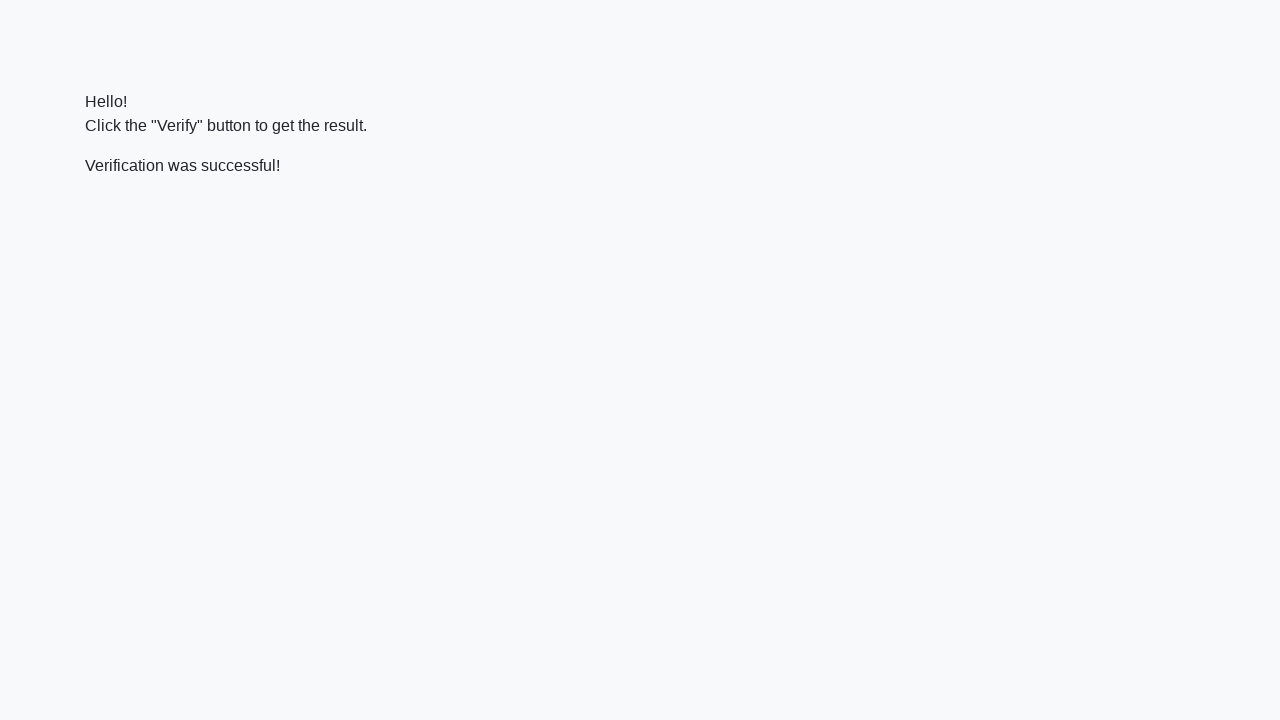

Located the verify message element
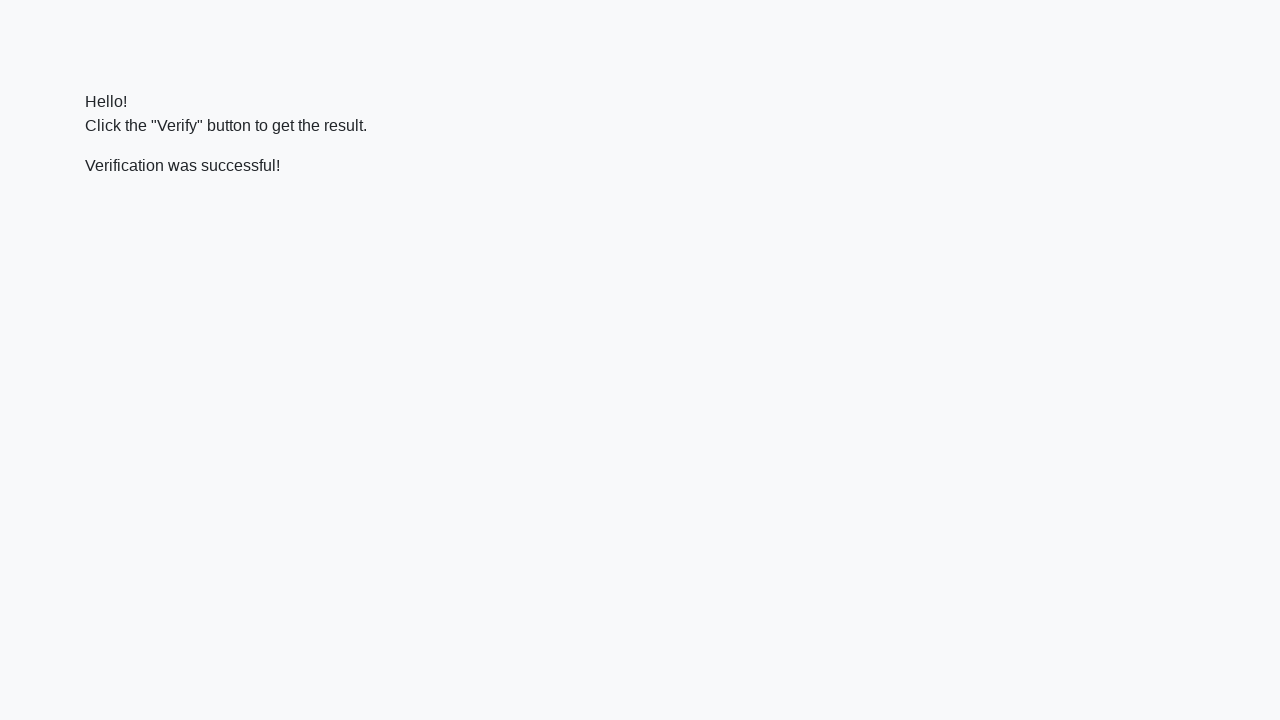

Waited for the success message to appear
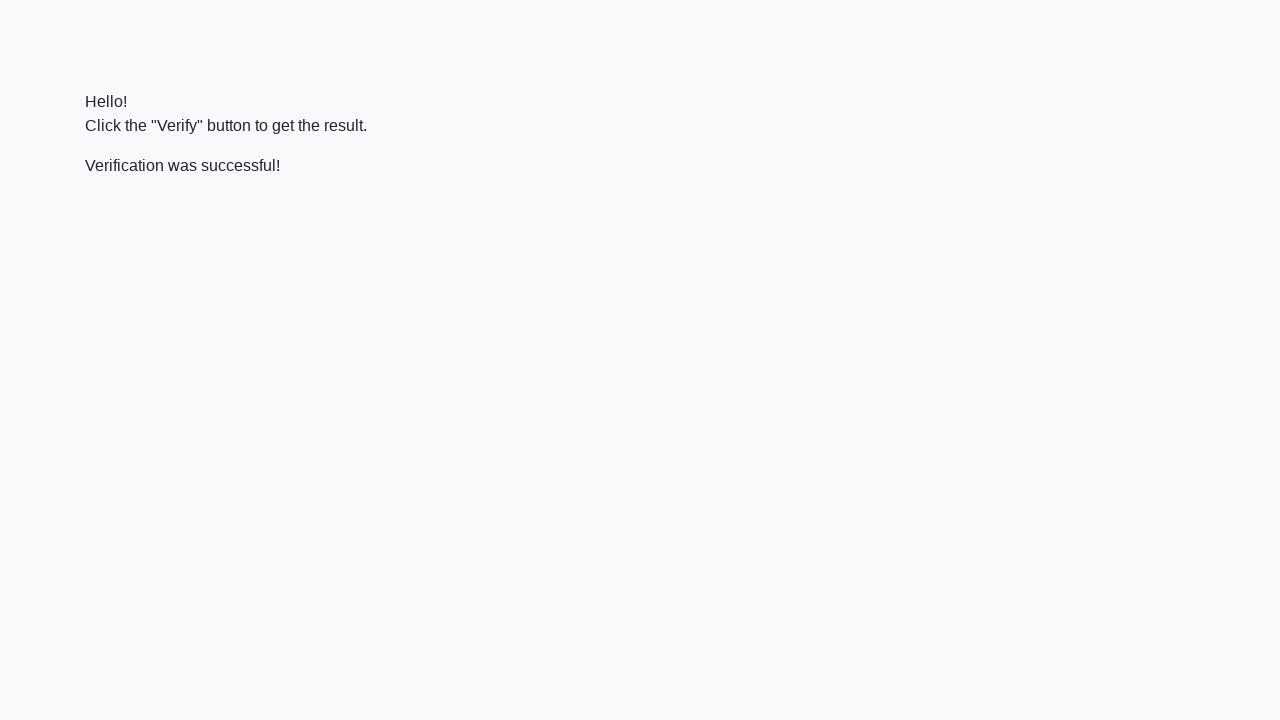

Verified that success message contains 'successful'
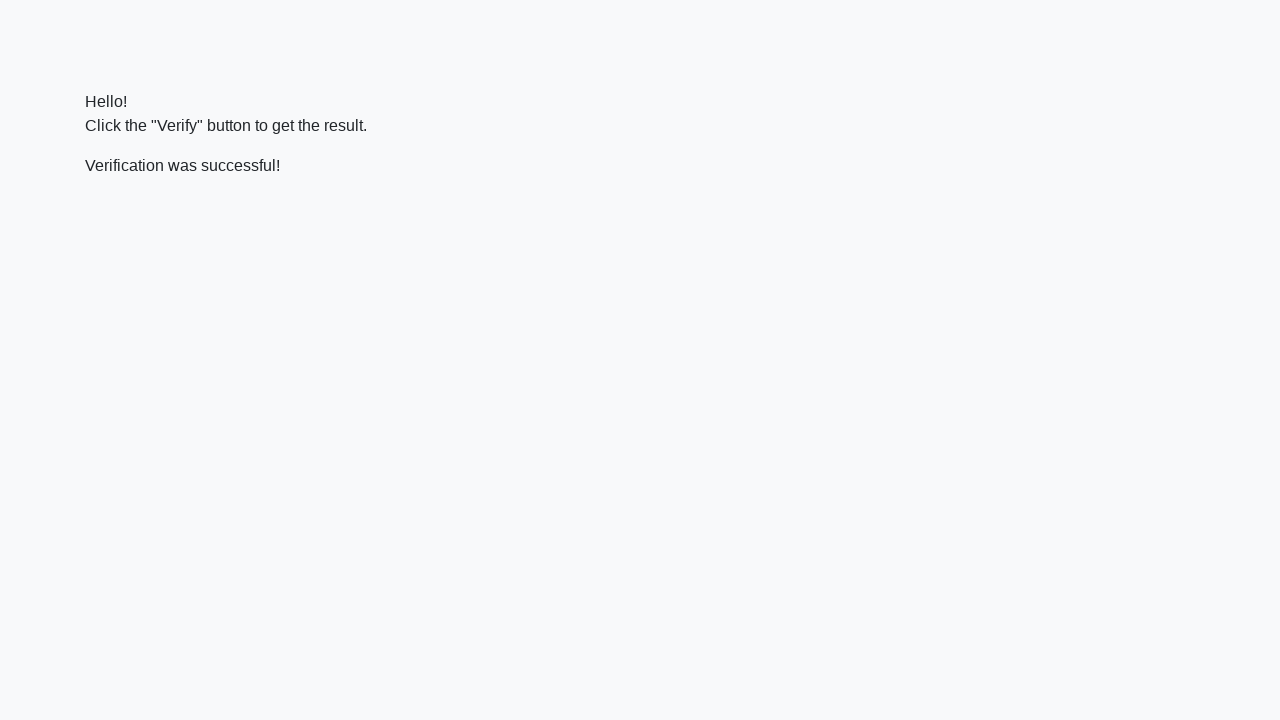

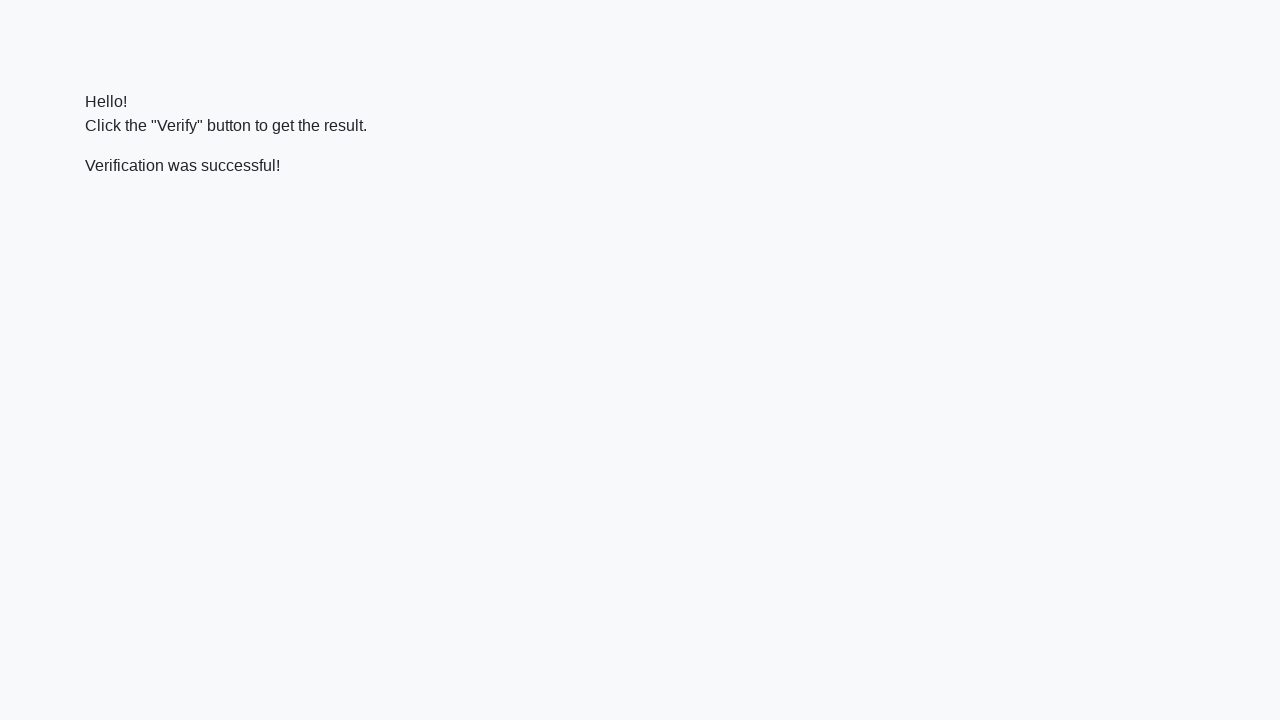